Tests the text box form on DemoQA website by navigating to Elements section, clicking Text Box, filling out all form fields and submitting

Starting URL: https://demoqa.com/

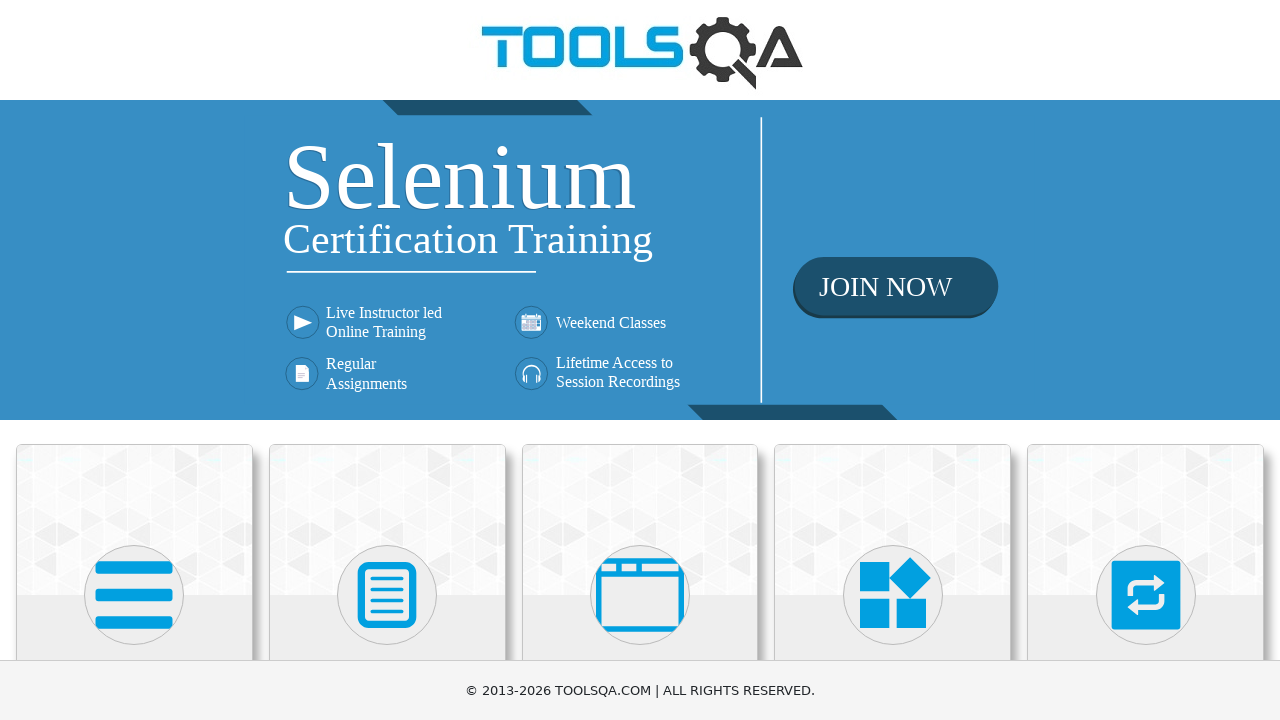

Scrolled to Elements card
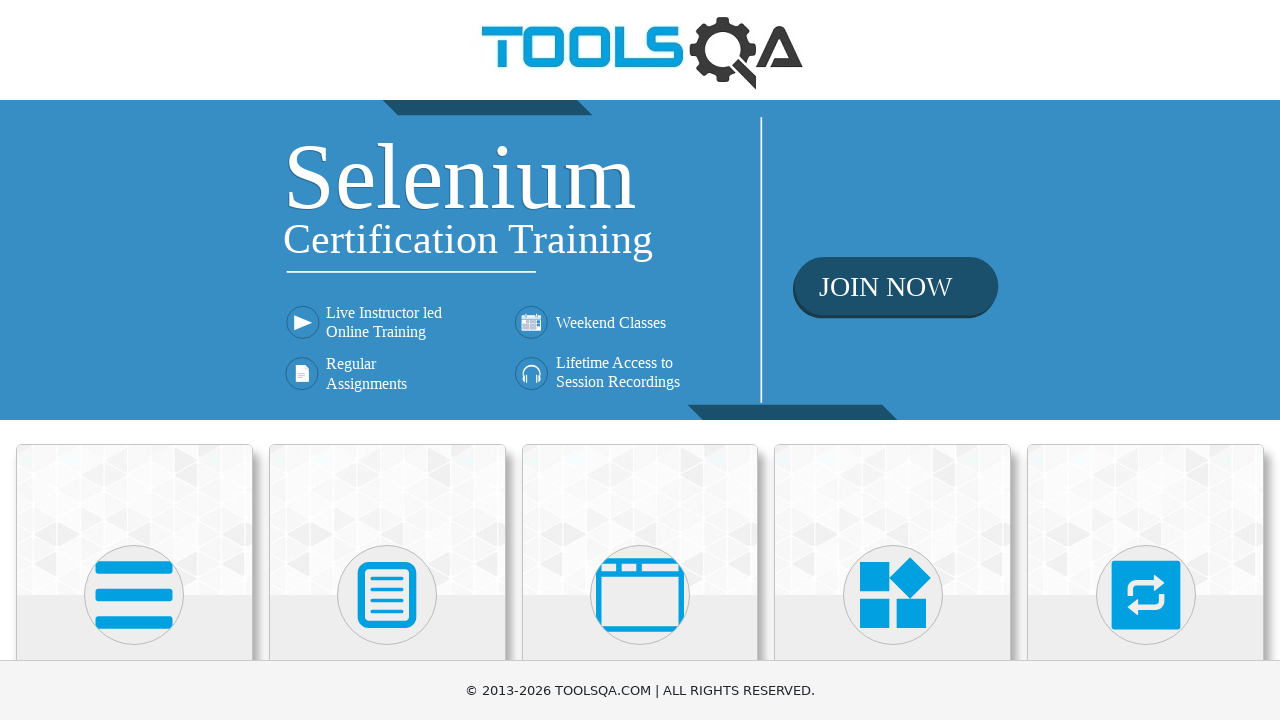

Clicked on Elements card at (134, 360) on xpath=//div[@class='card-body']/h5[text()='Elements']
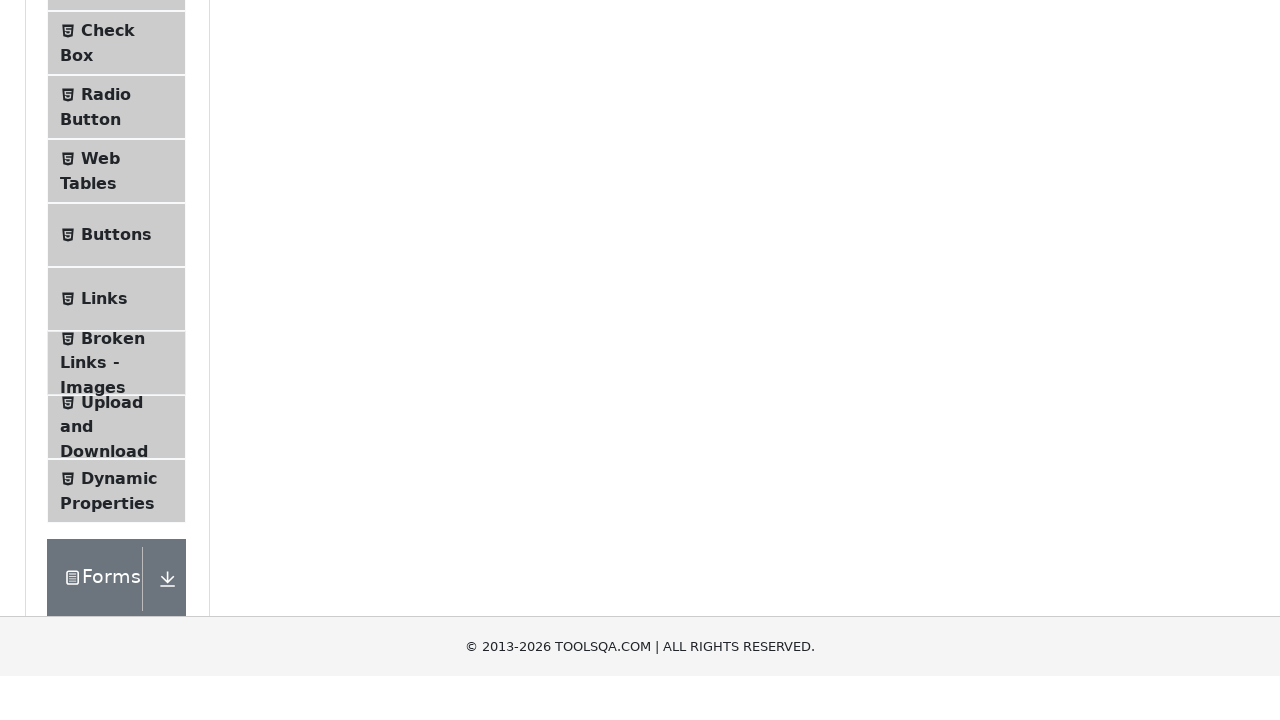

Clicked on Text Box menu item at (119, 261) on xpath=//span[text()='Text Box']
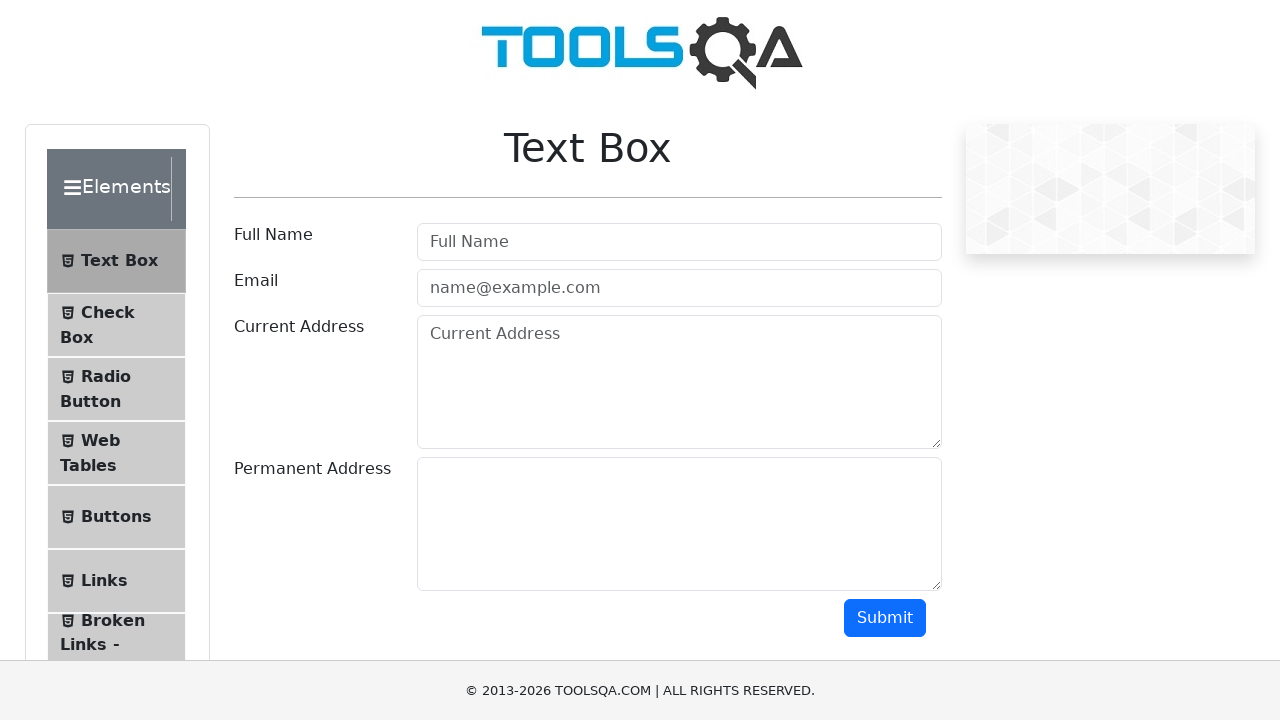

Filled in username field with 'pushpendra kumar gaur' on #userName
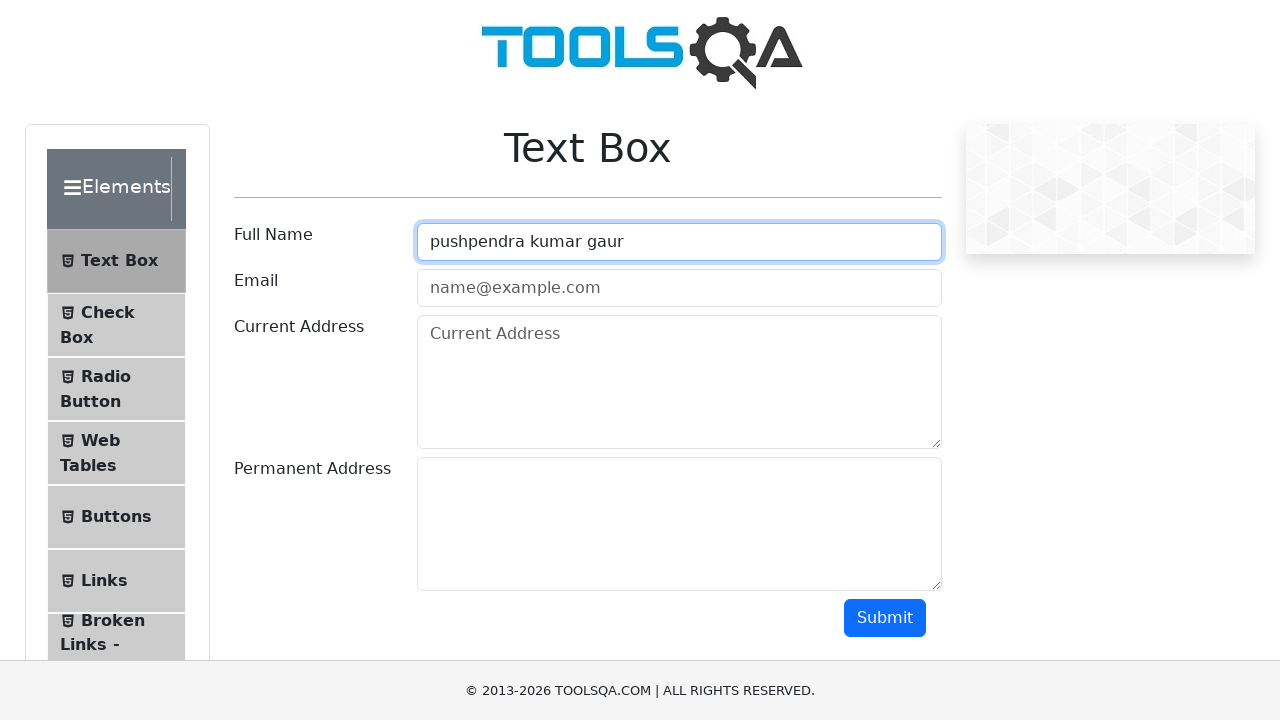

Filled in email field with 'pkg201297@gmail.com' on #userEmail
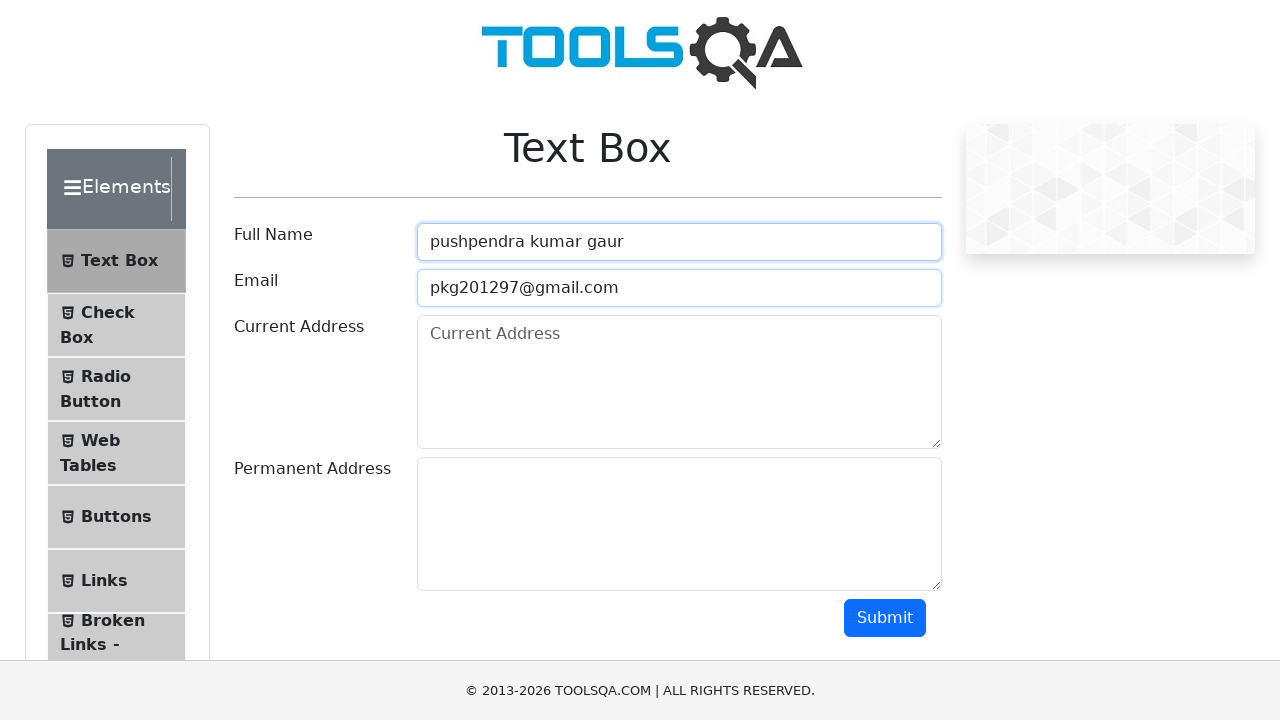

Filled in current address field with 'village post aulina bulandshahr' on #currentAddress
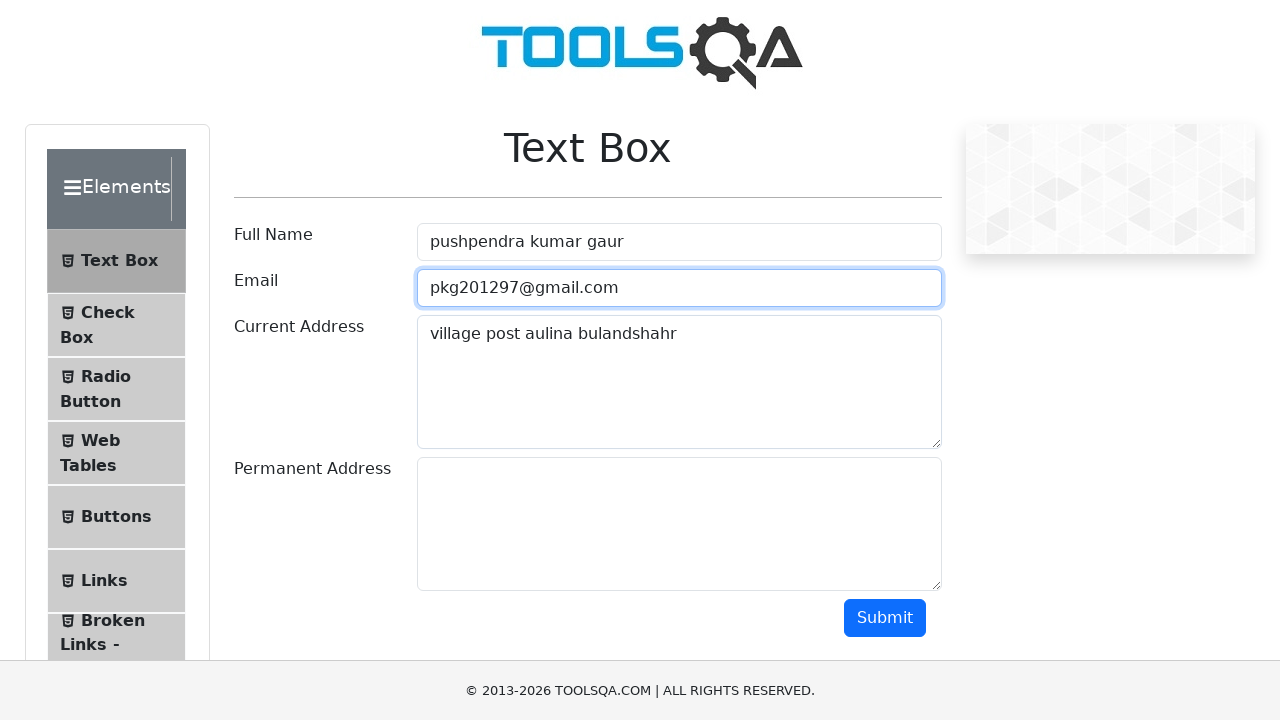

Filled in permanent address field with 'greater Noida sec 36' on #permanentAddress
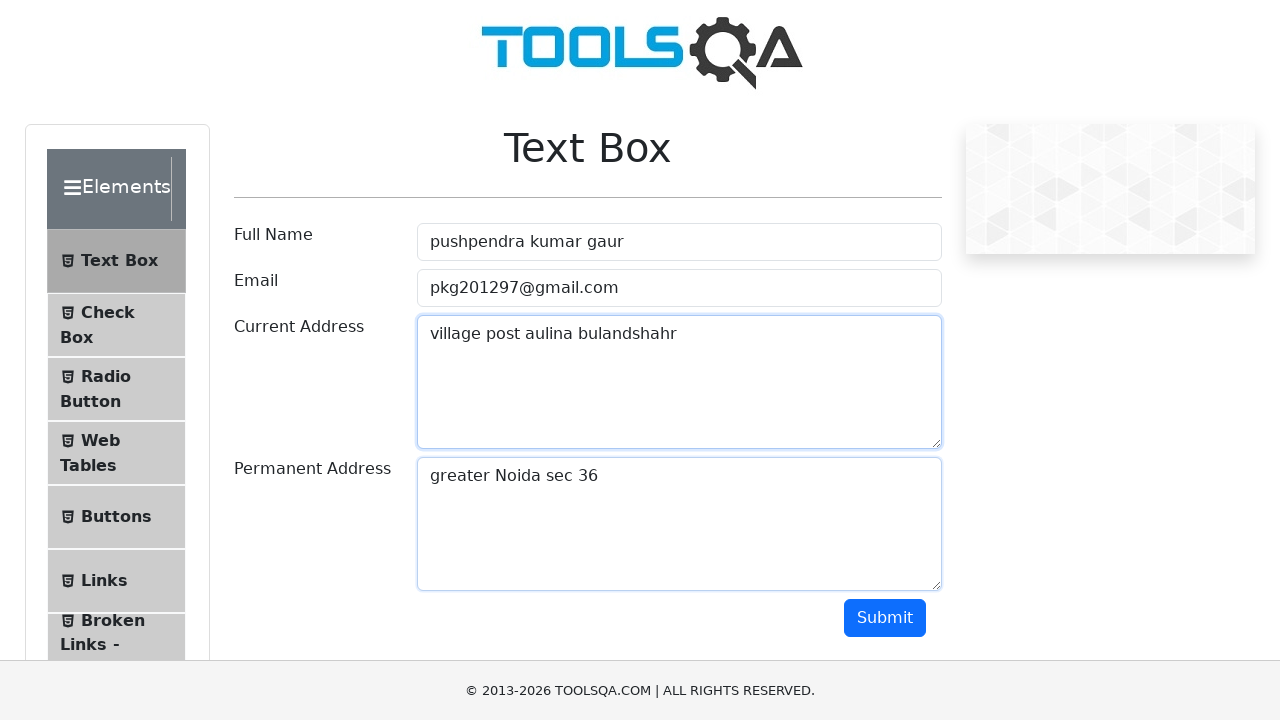

Clicked submit button to submit the form at (885, 618) on #submit
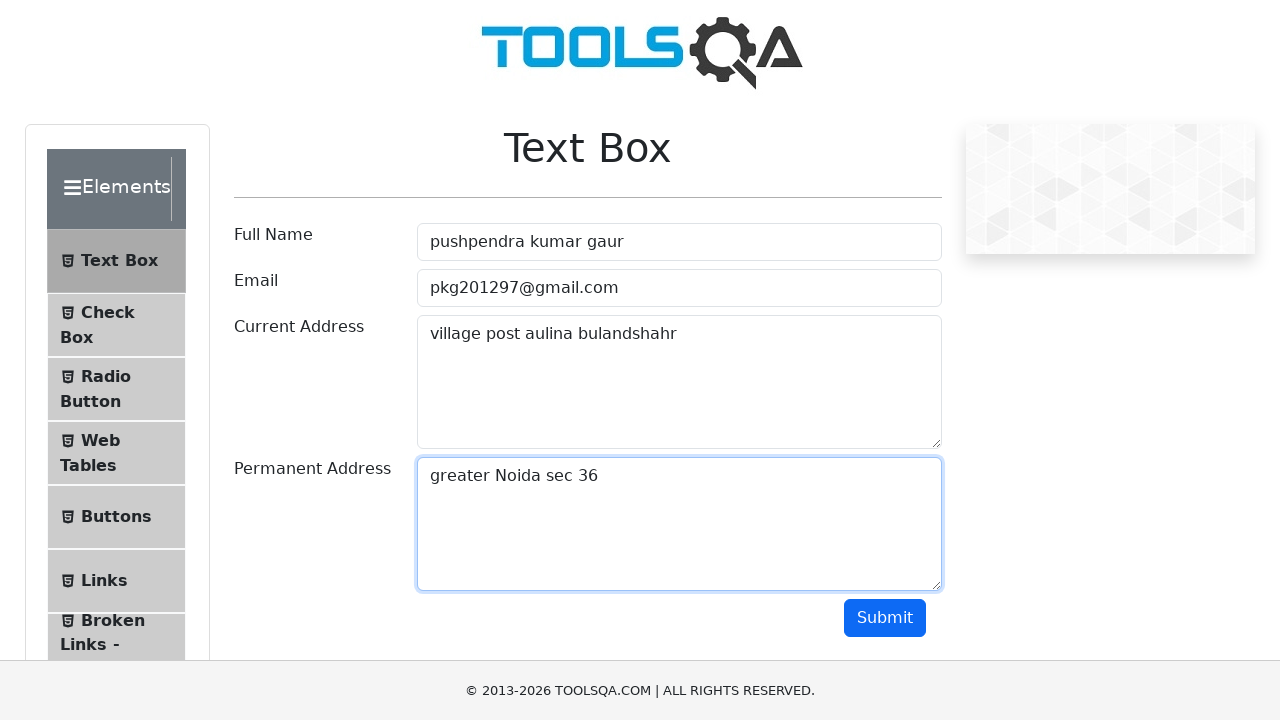

Form submission results loaded
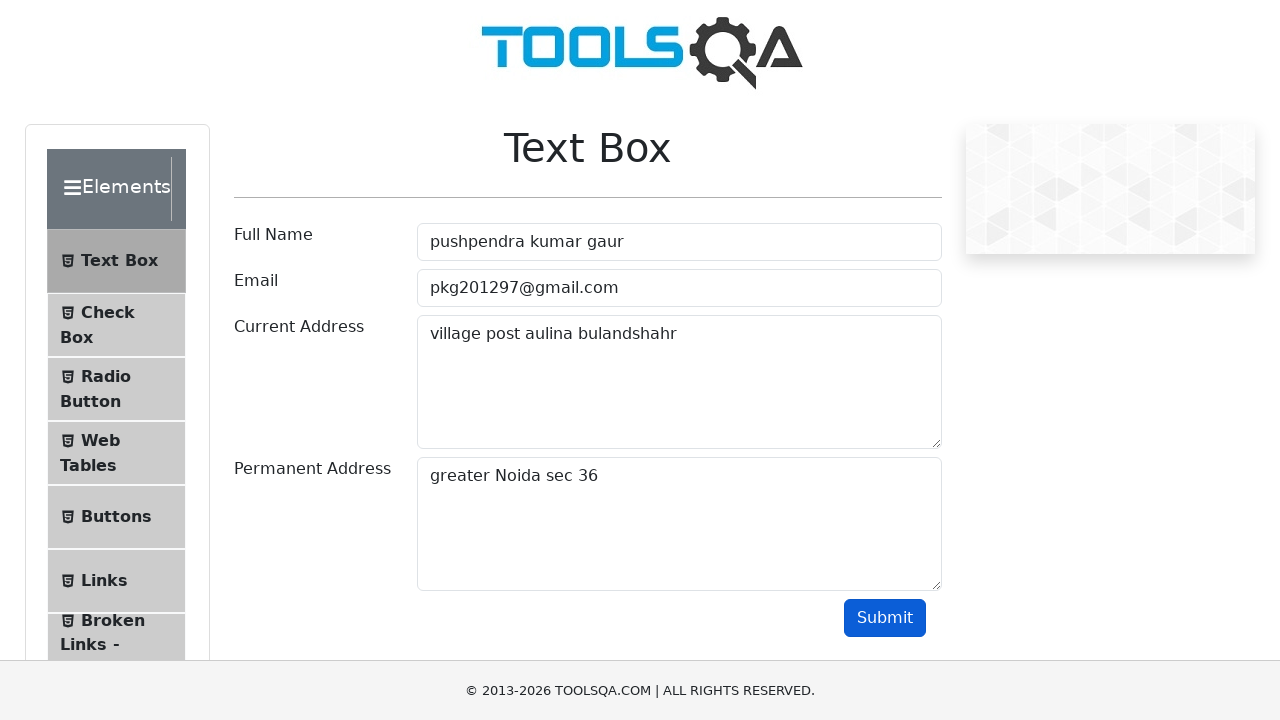

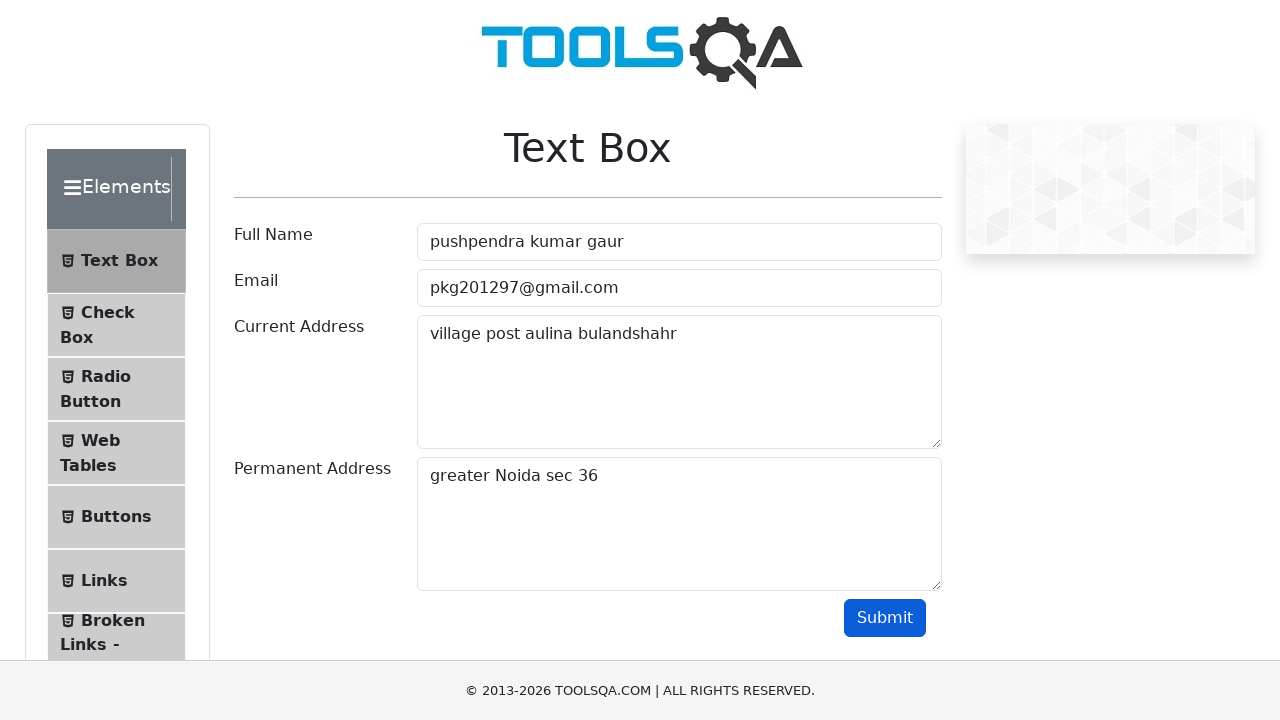